Tests checkbox functionality by clicking on a checkbox option in a form

Starting URL: https://echoecho.com/htmlforms09.htm

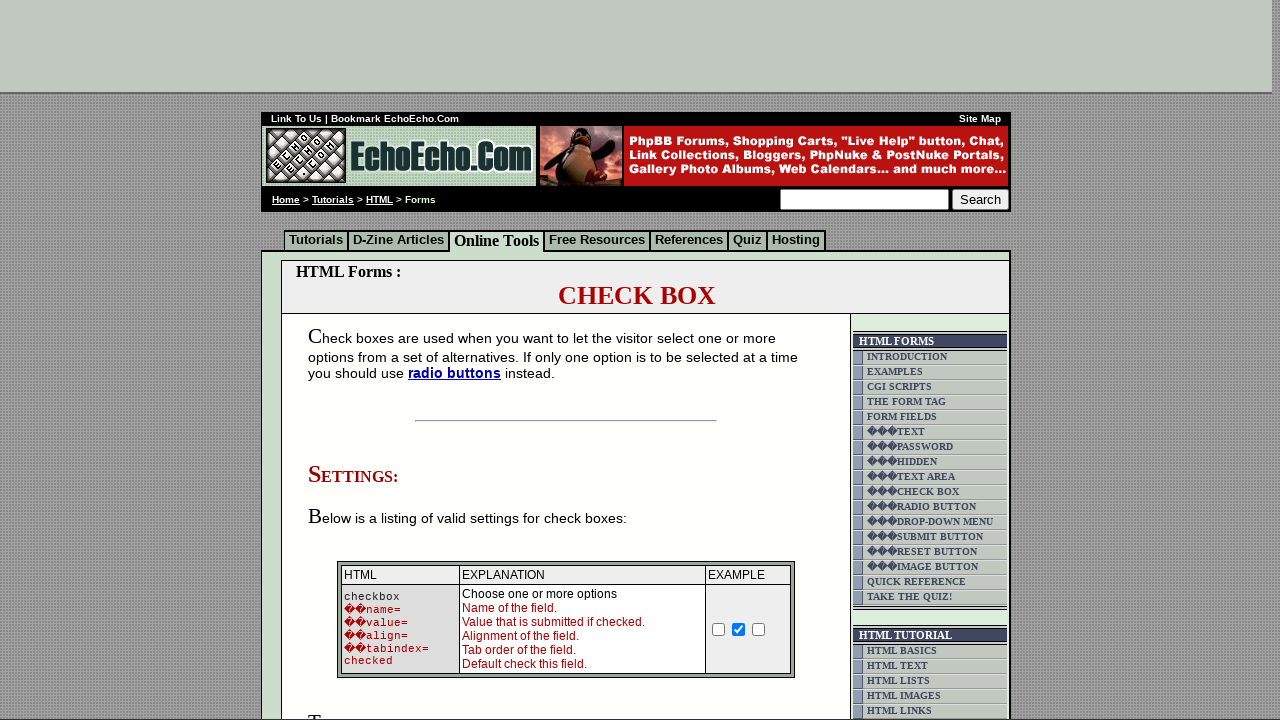

Clicked on the first checkbox option in the form at (354, 360) on input[name='option1']
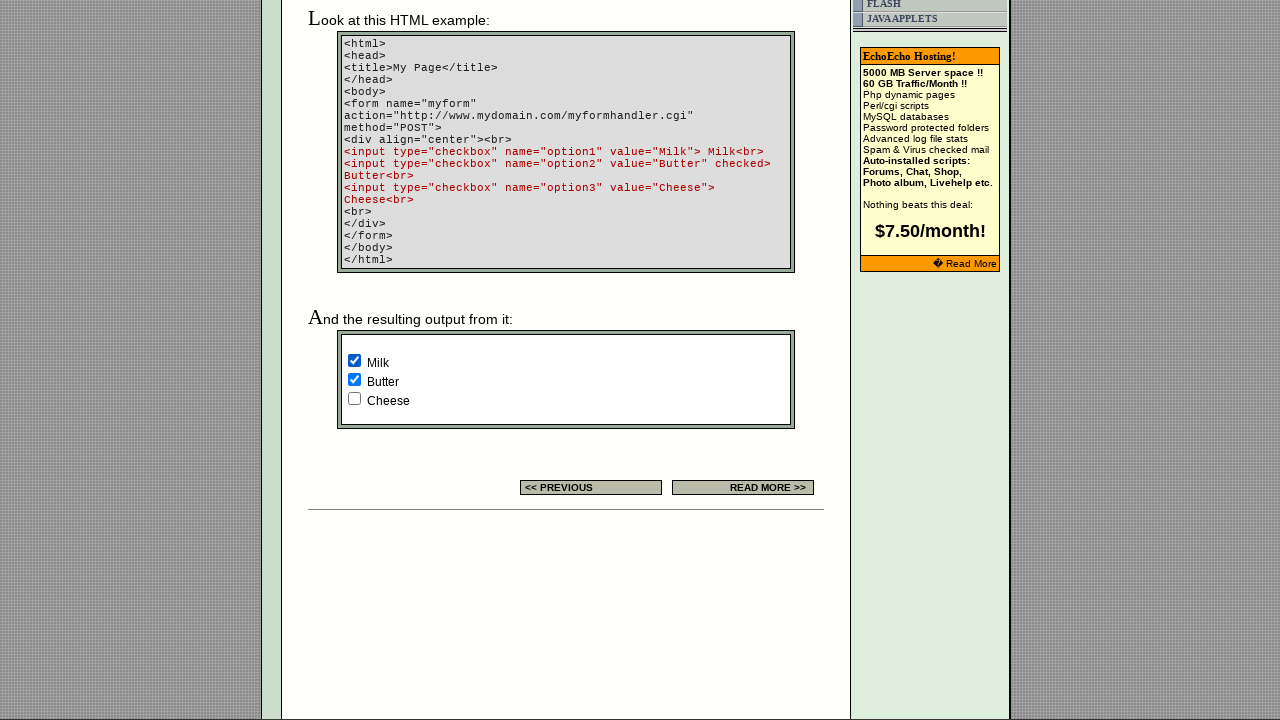

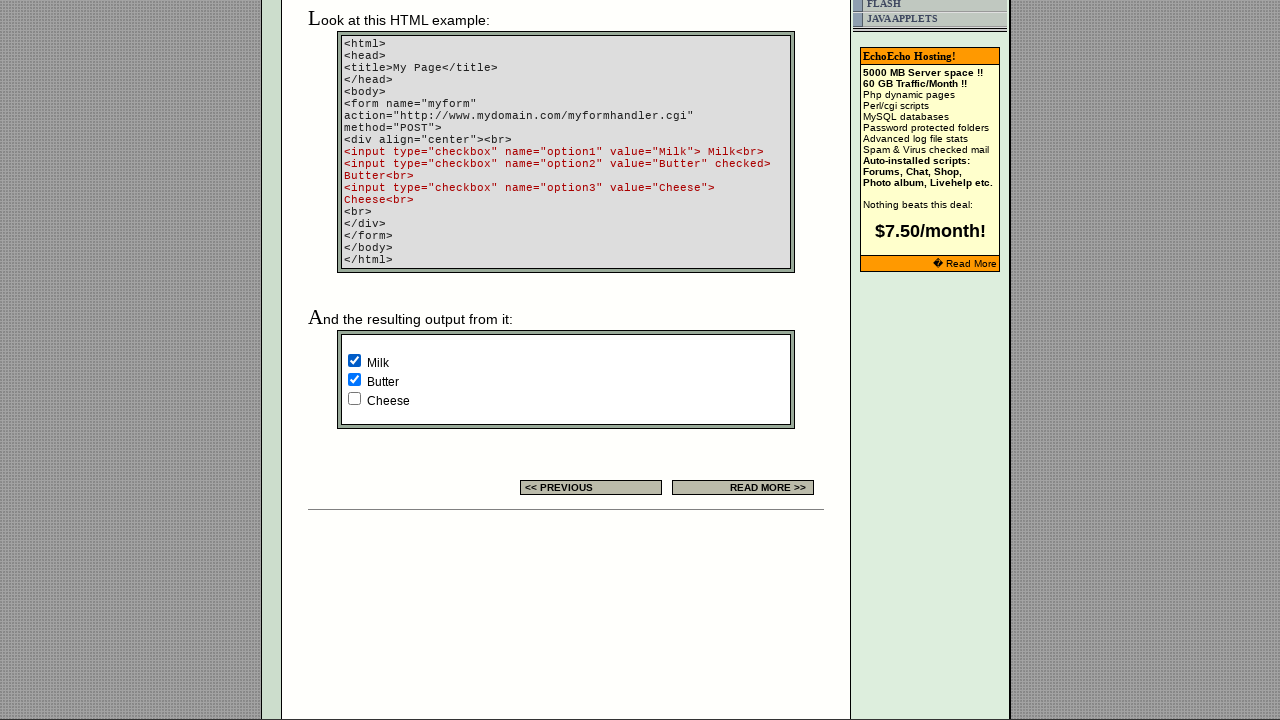